Navigates to Douyu streaming website homepage and loads the page content

Starting URL: https://www.douyu.com/

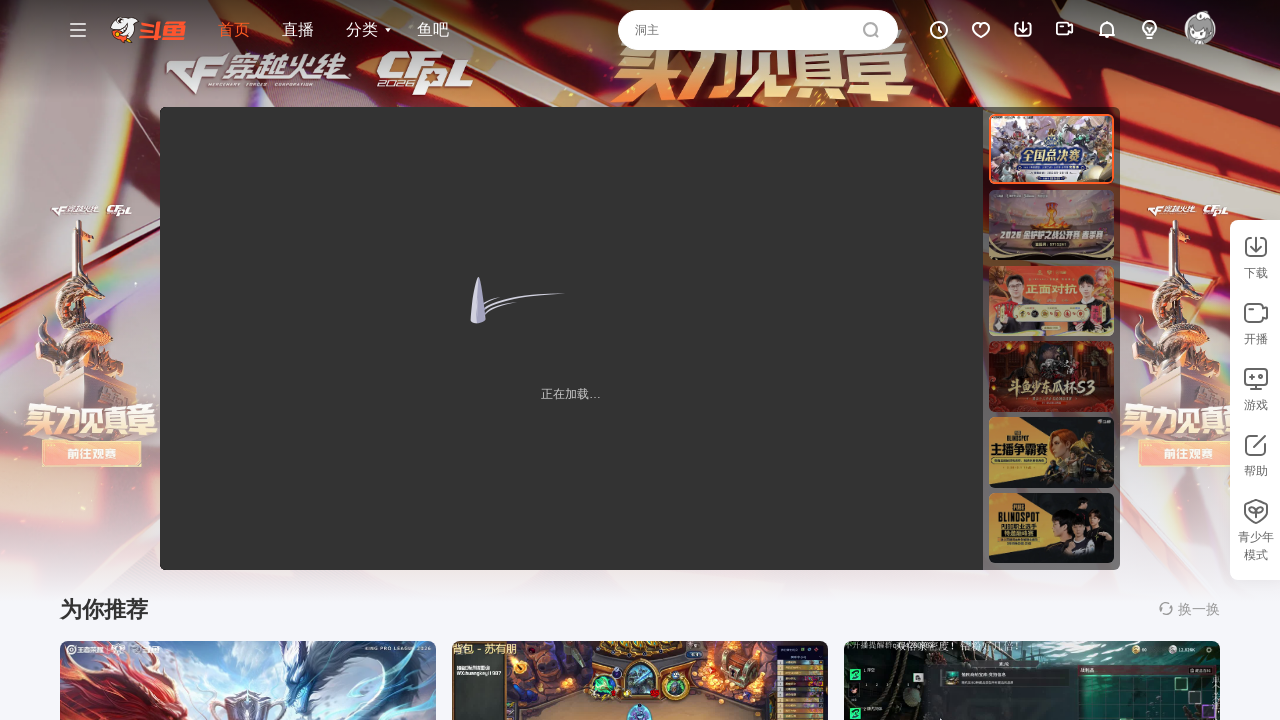

Waited for DOM content to load on Douyu homepage
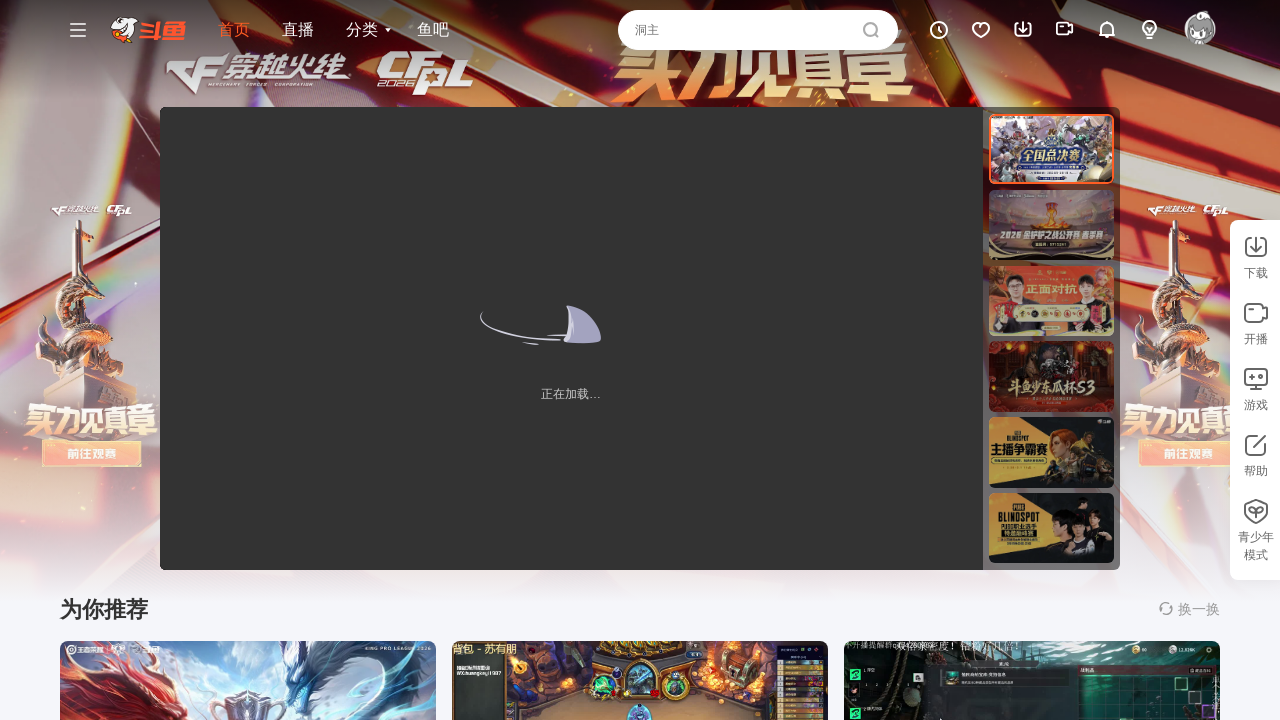

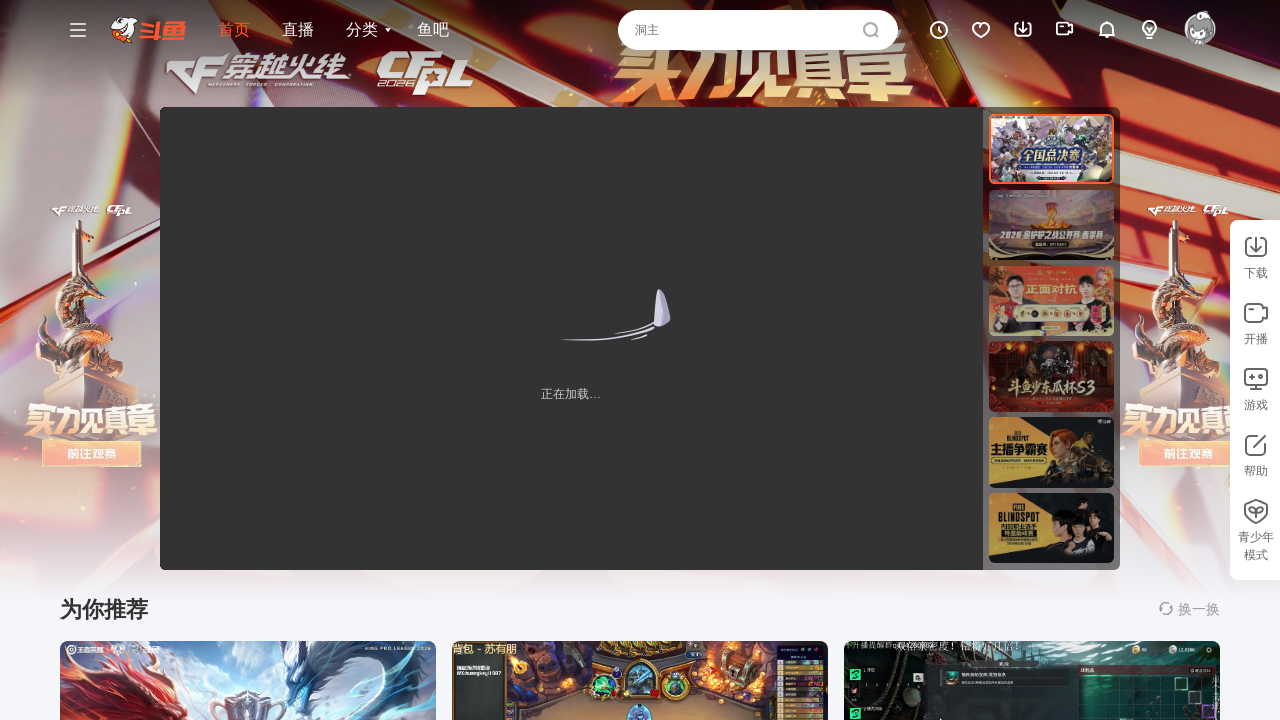